Tests static and dynamic dropdown functionality

Starting URL: https://rahulshettyacademy.com/AutomationPractice/

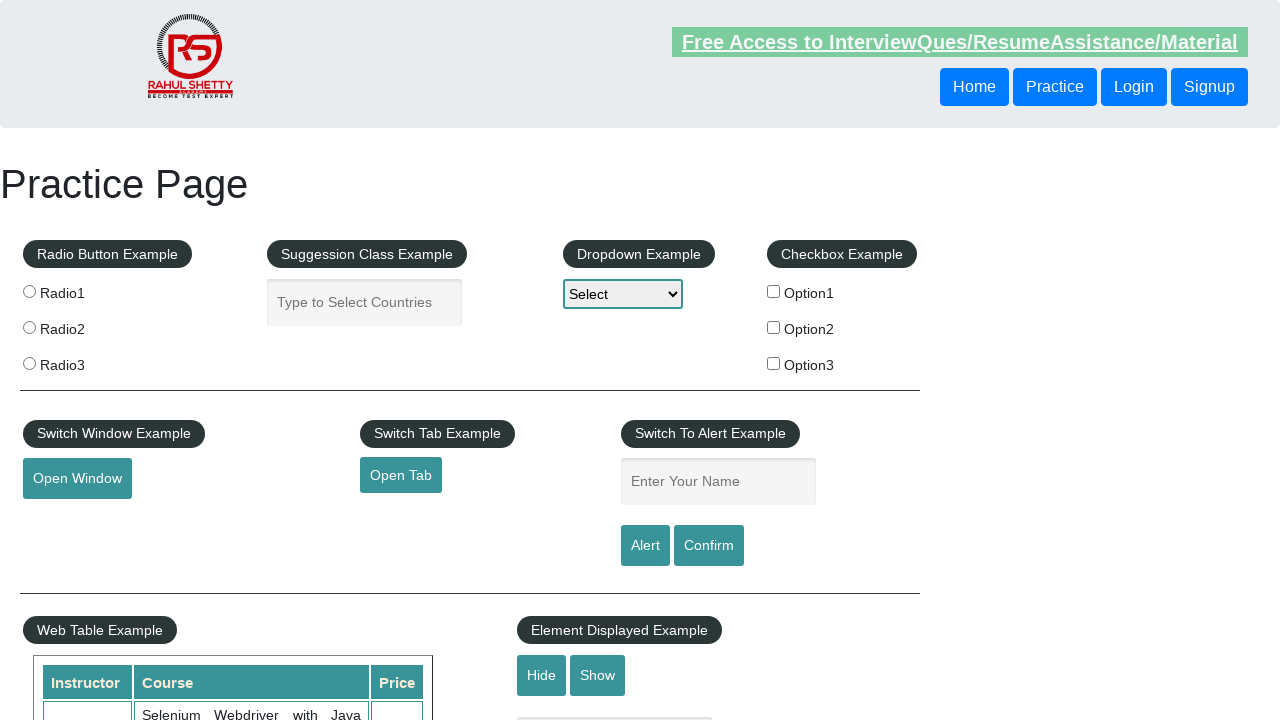

Selected 'option2' from static dropdown on select
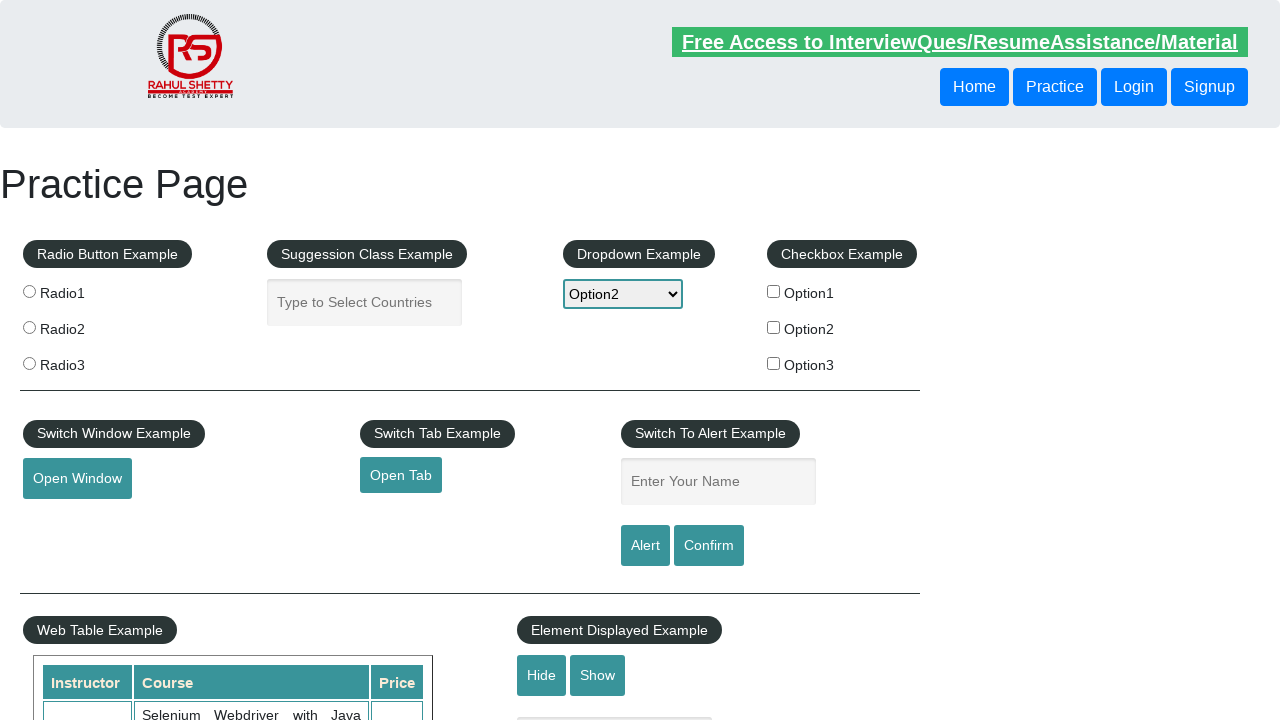

Typed 'ind' in dynamic dropdown autocomplete field on #autocomplete
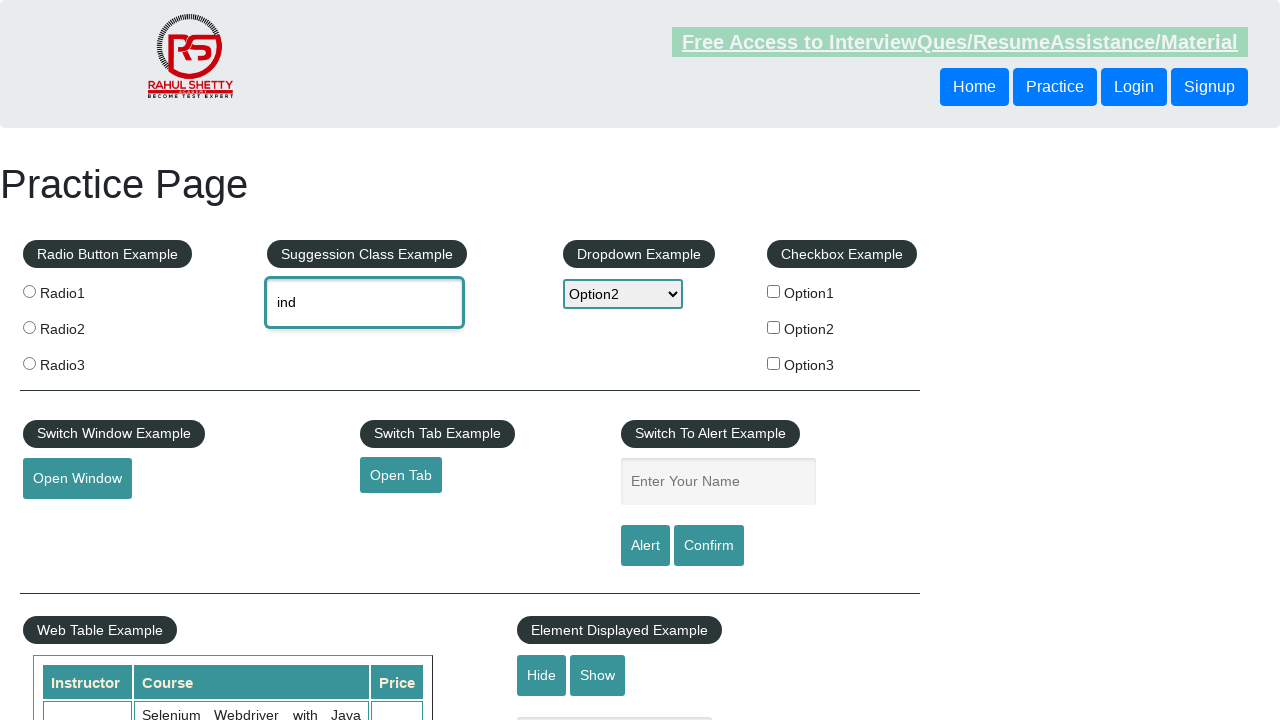

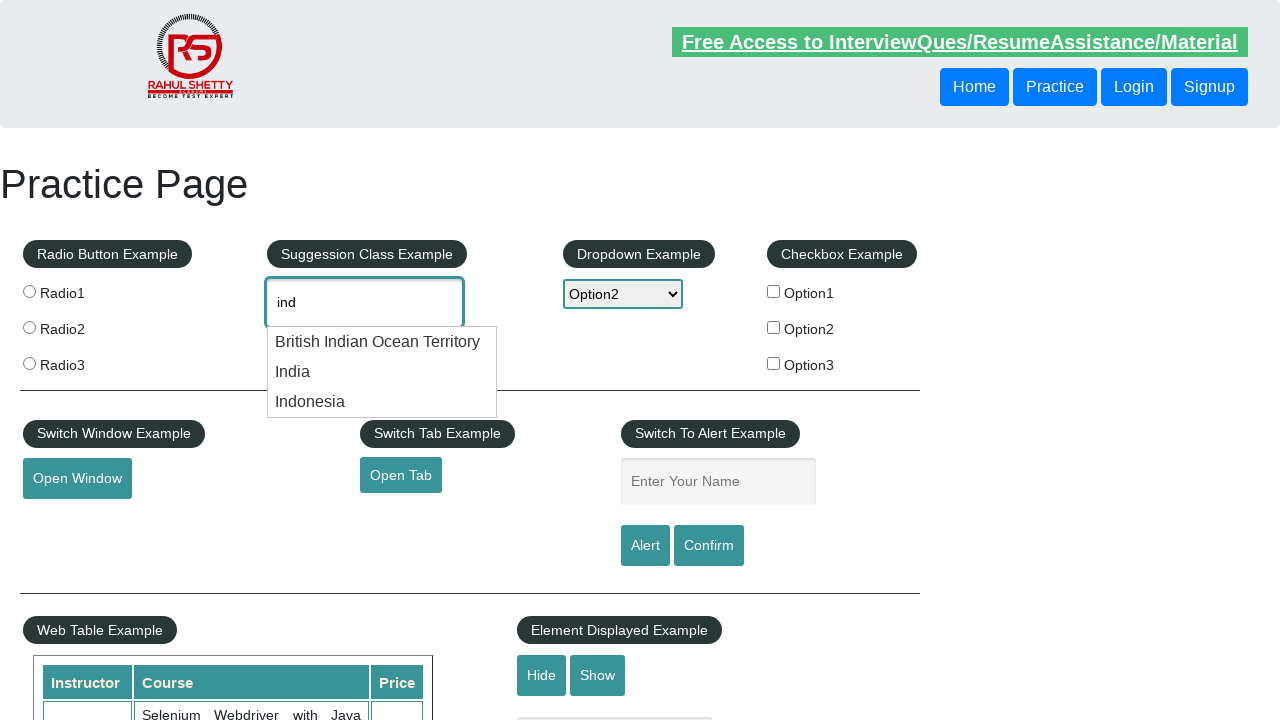